Tests that the login form field row has a width of 372px on the userinyerface game page

Starting URL: https://userinyerface.com/game.html

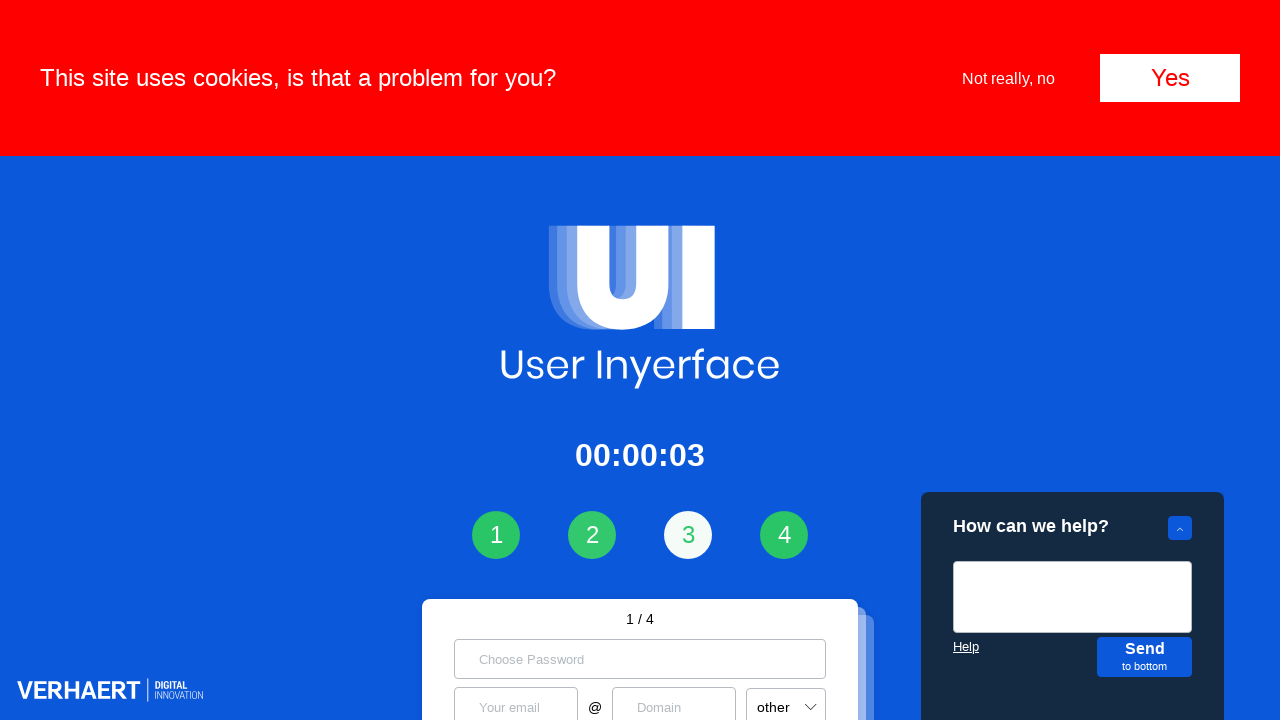

Located the login form field row element
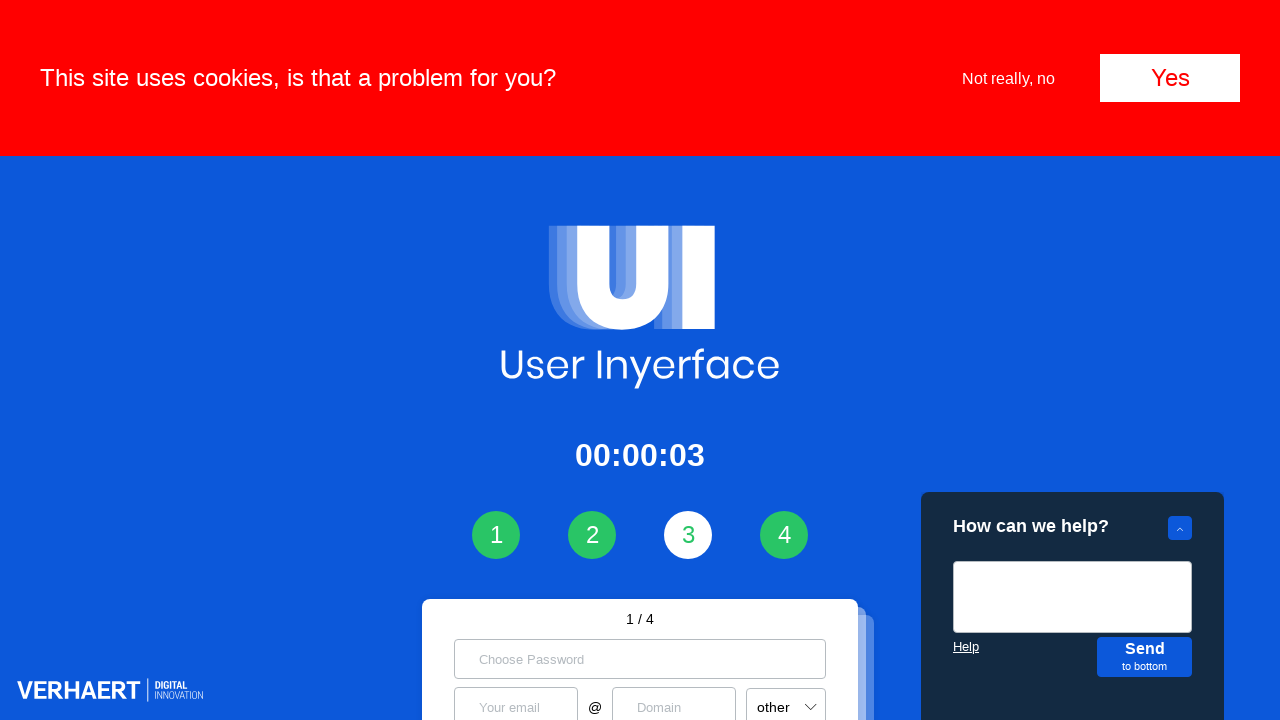

Login form field row is now visible
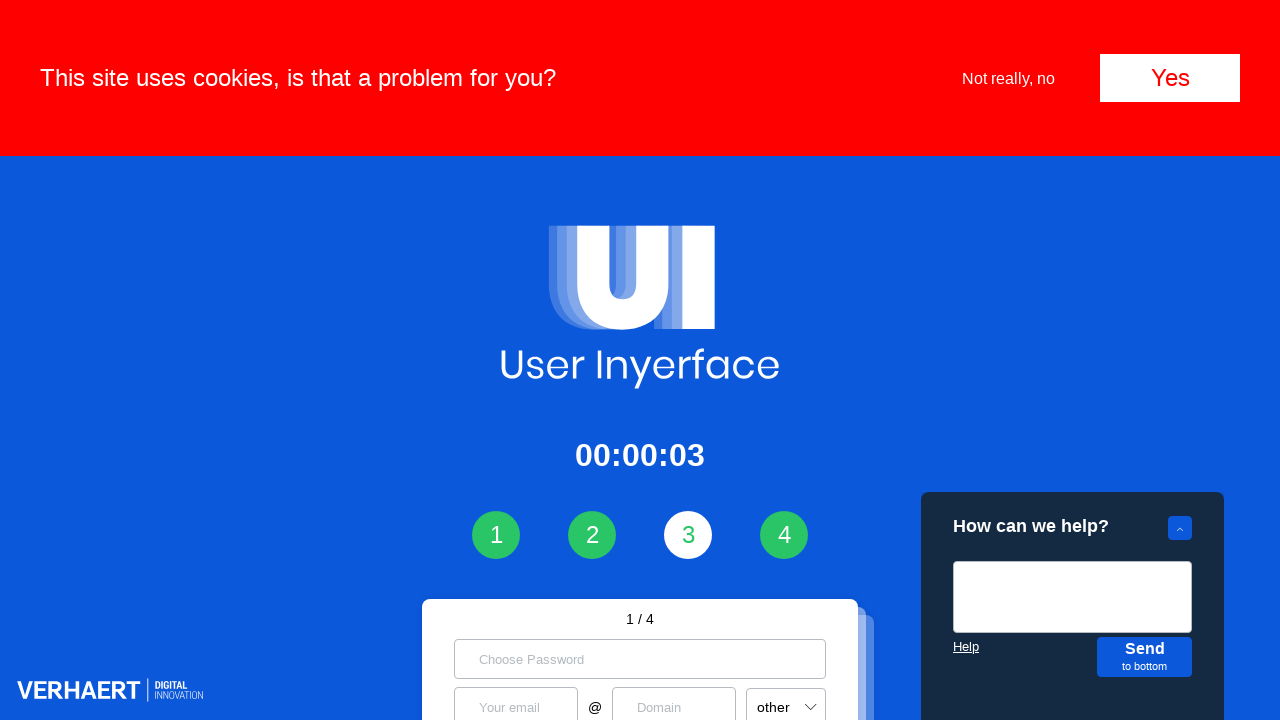

Retrieved bounding box for login form field row
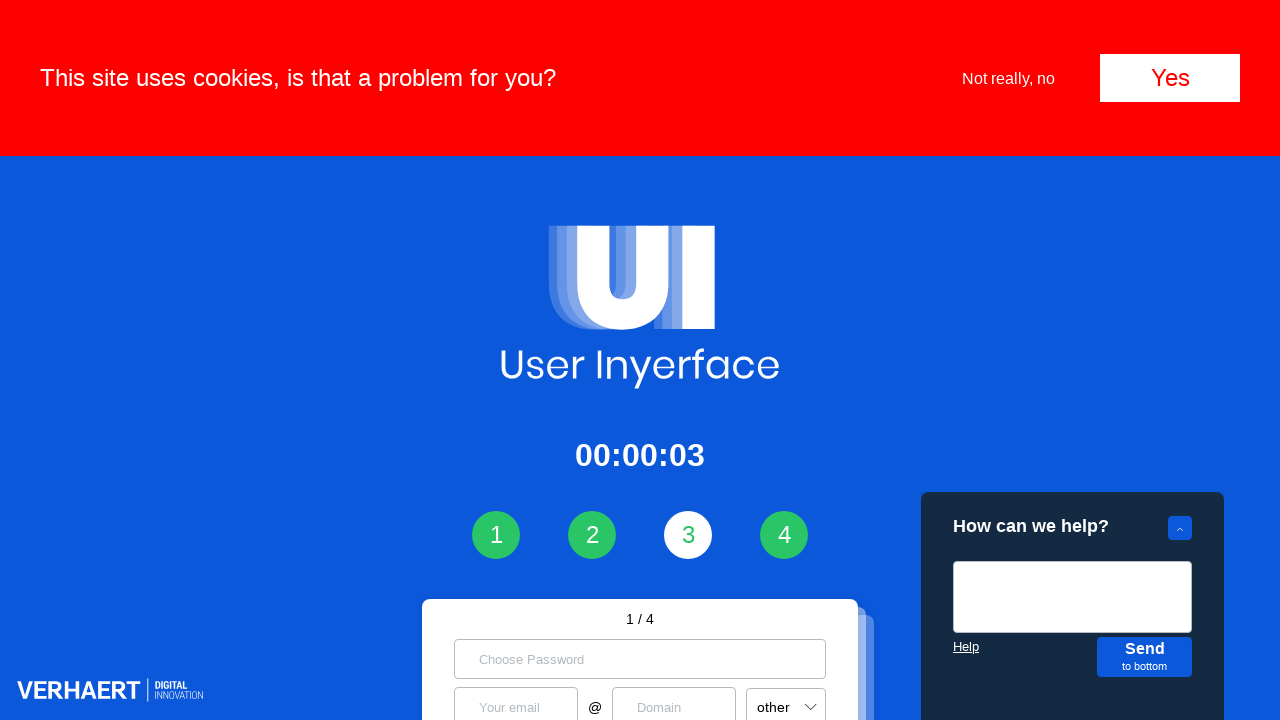

Verified login form field row has dimensions (width: 372px expected)
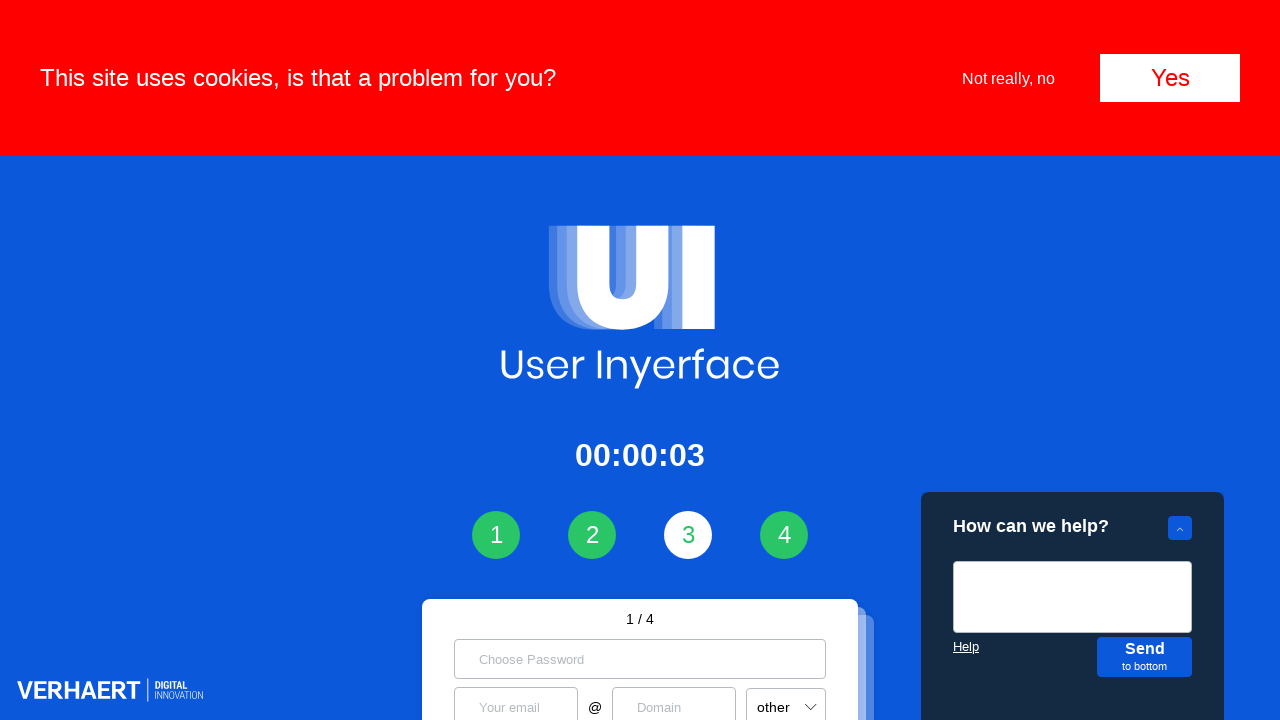

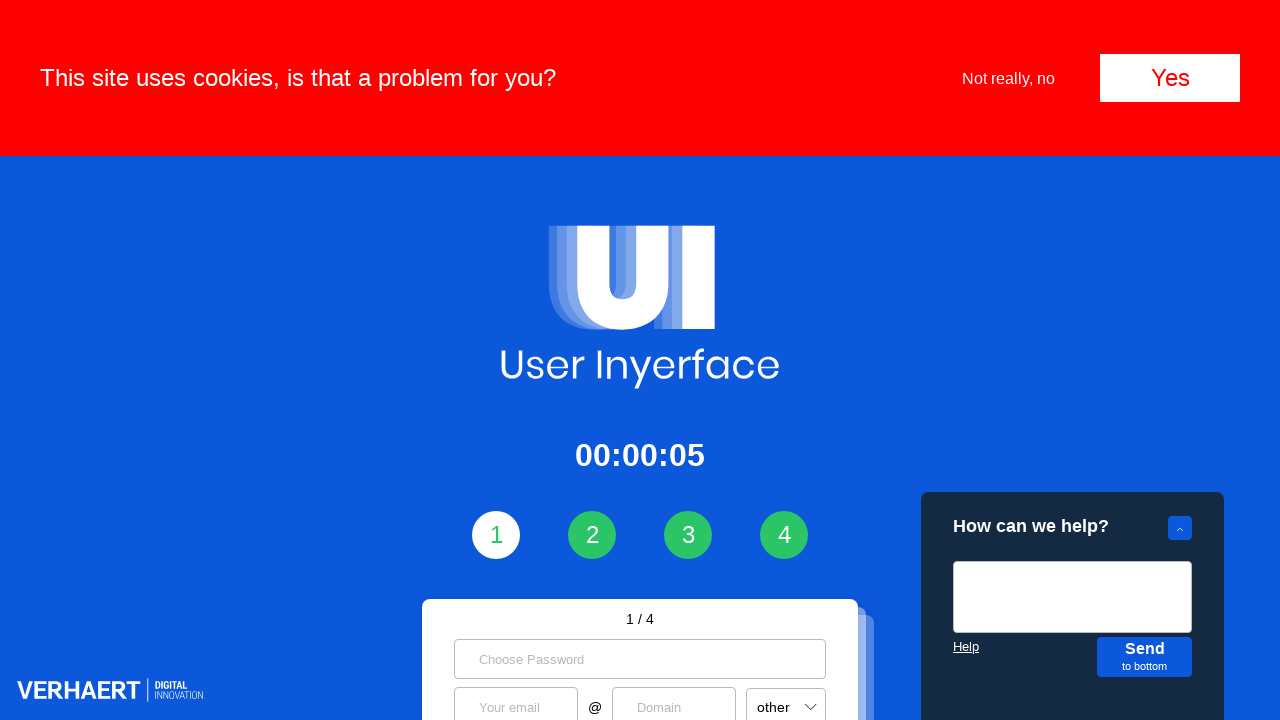